Navigates to an HTML forms tutorial page and interacts with a radio button element named "group1" to verify its presence and retrieve its value attribute.

Starting URL: http://echoecho.com/htmlforms10.htm

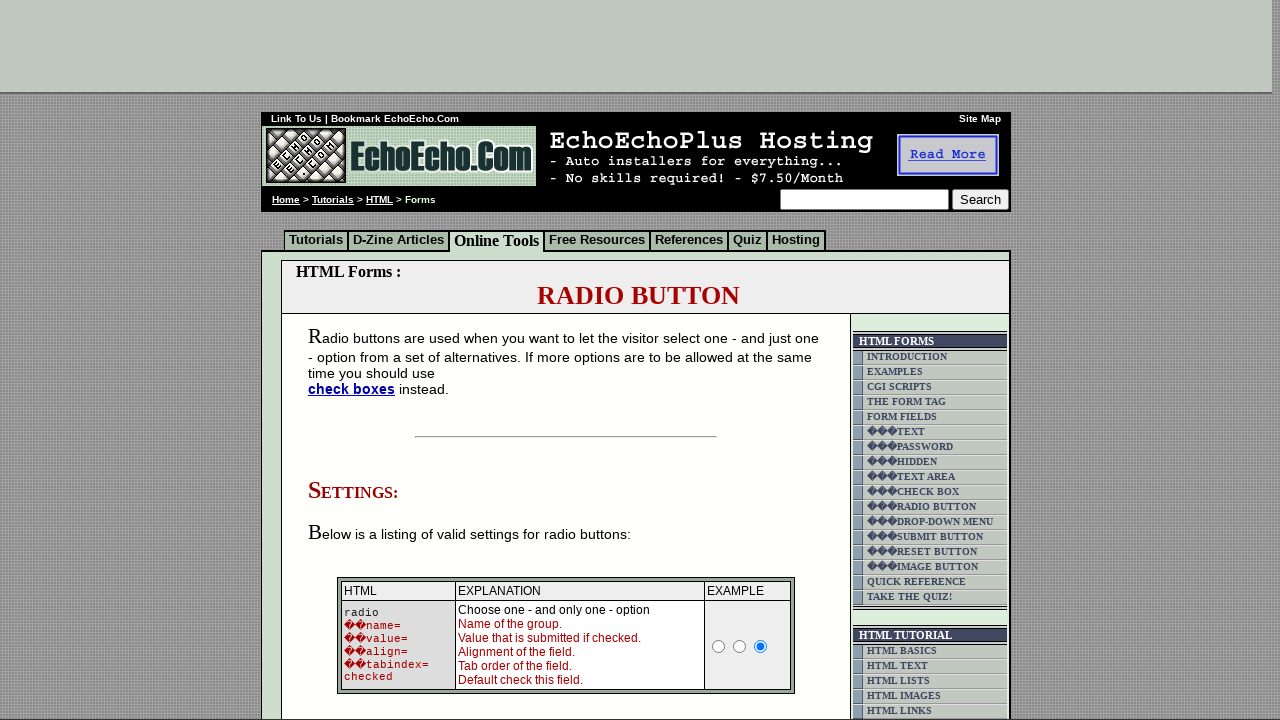

Navigated to HTML forms tutorial page at http://echoecho.com/htmlforms10.htm
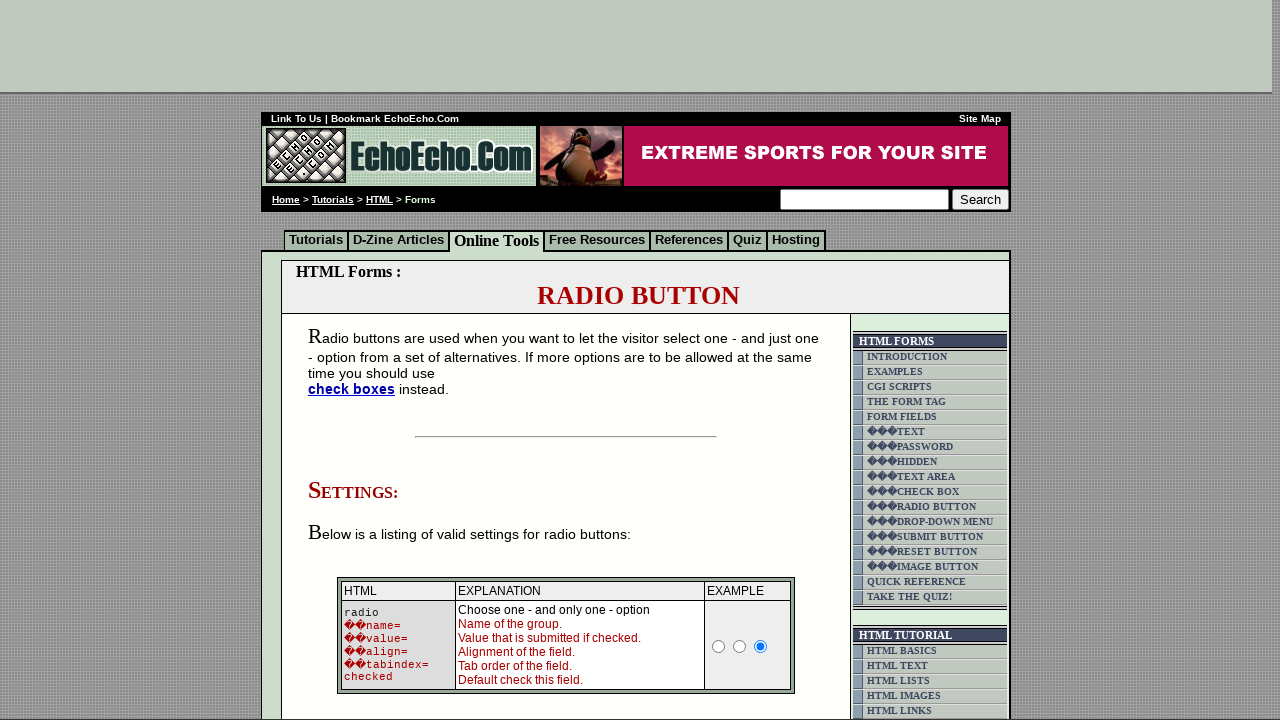

Located radio button element with name 'group1'
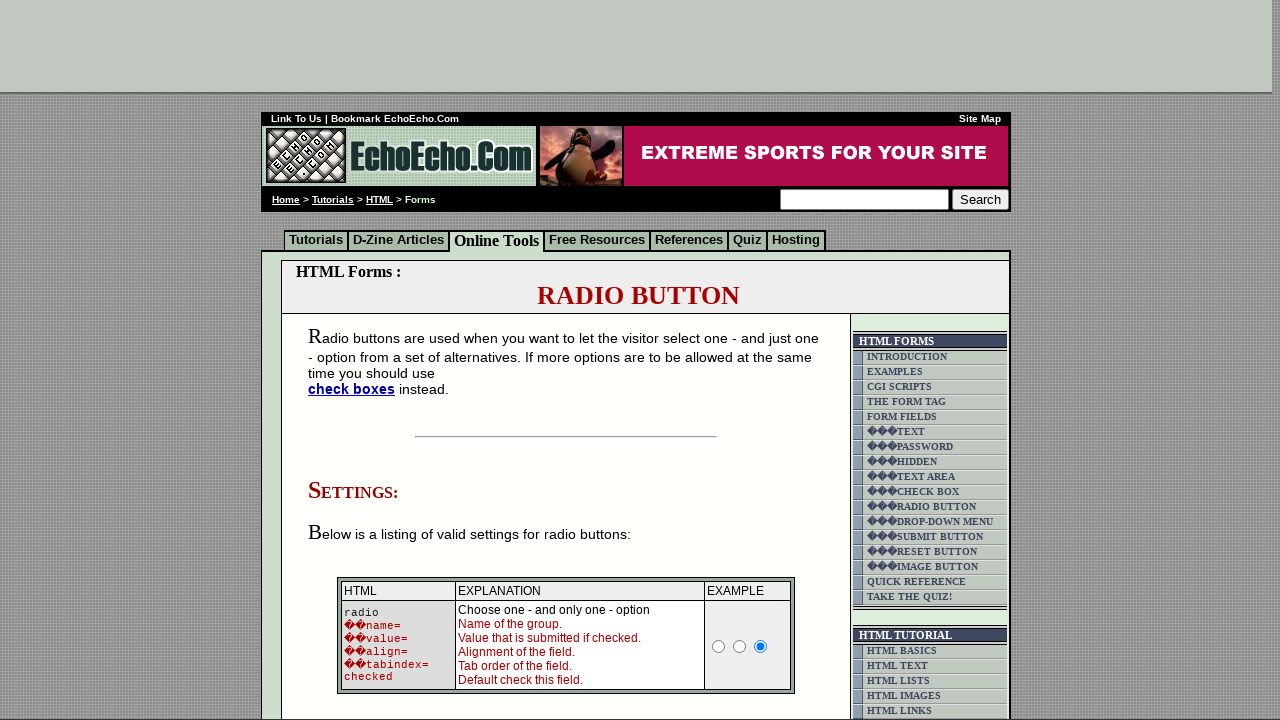

Radio button element 'group1' is attached to the DOM
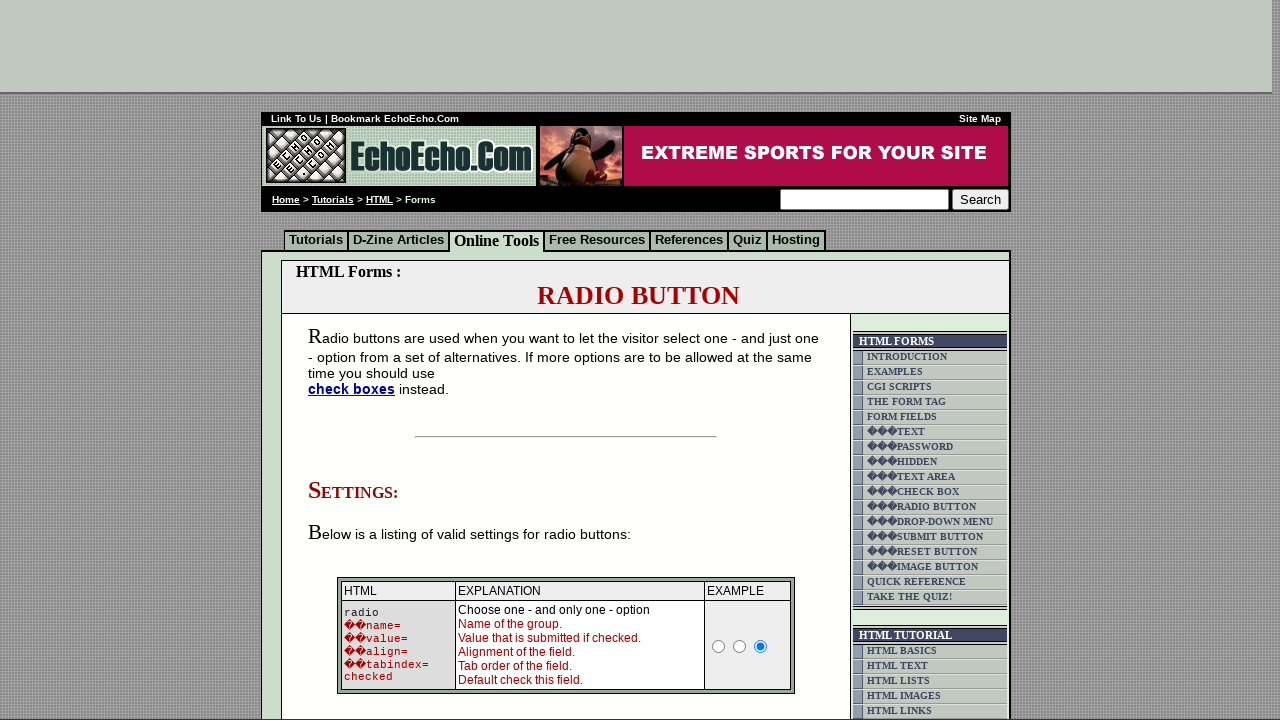

Retrieved value attribute from radio button element: 'Milk'
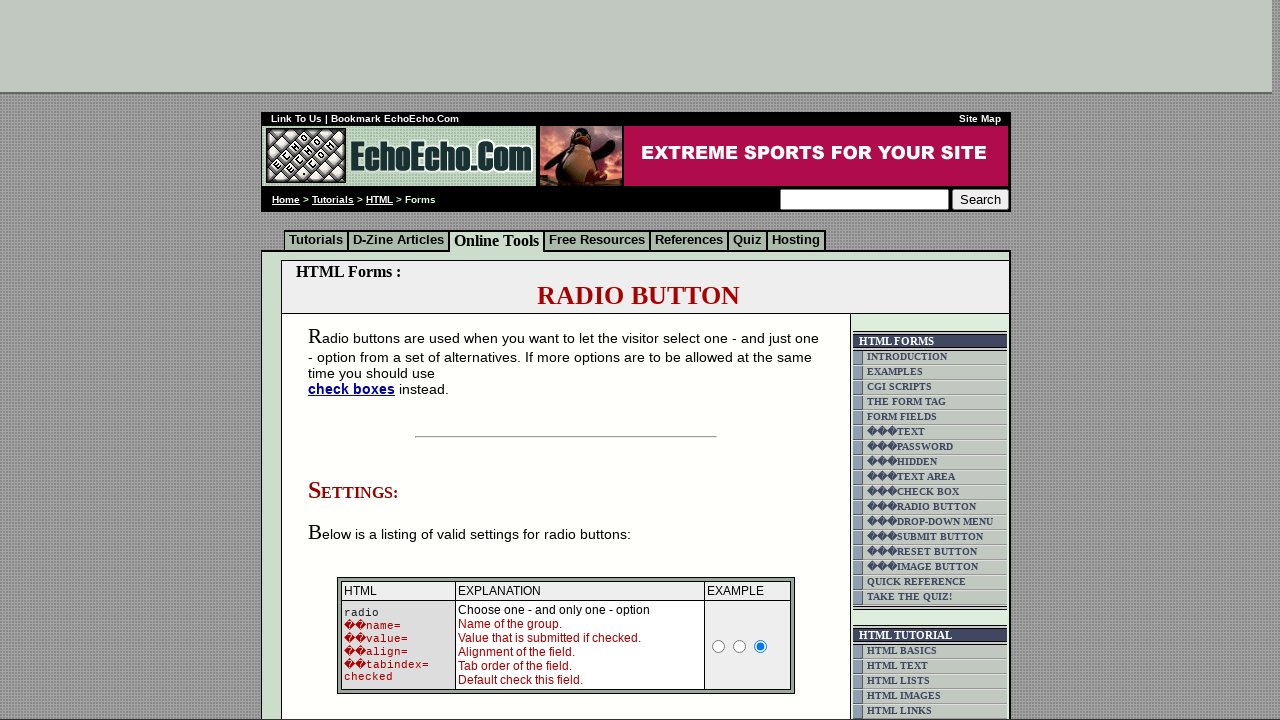

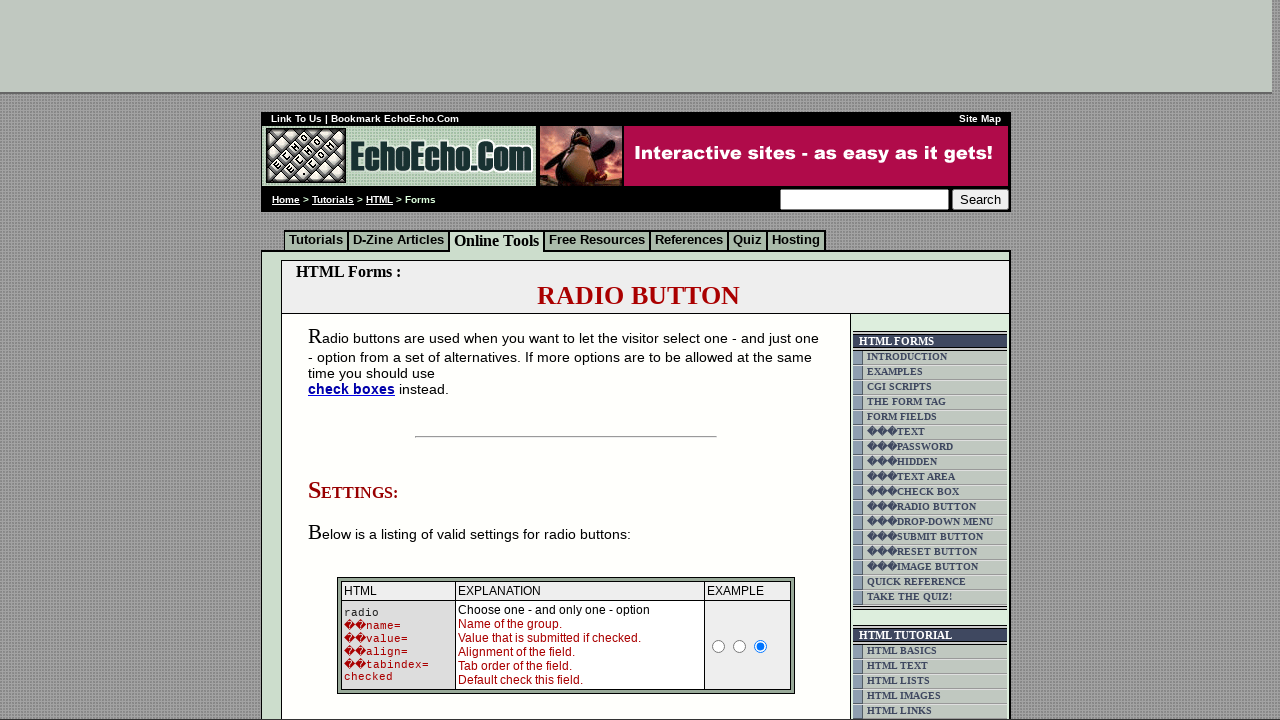